Tests window handling functionality by opening a new window, switching between parent and child windows, and then closing them

Starting URL: https://www.hyrtutorials.com/p/window-handles-practice.html

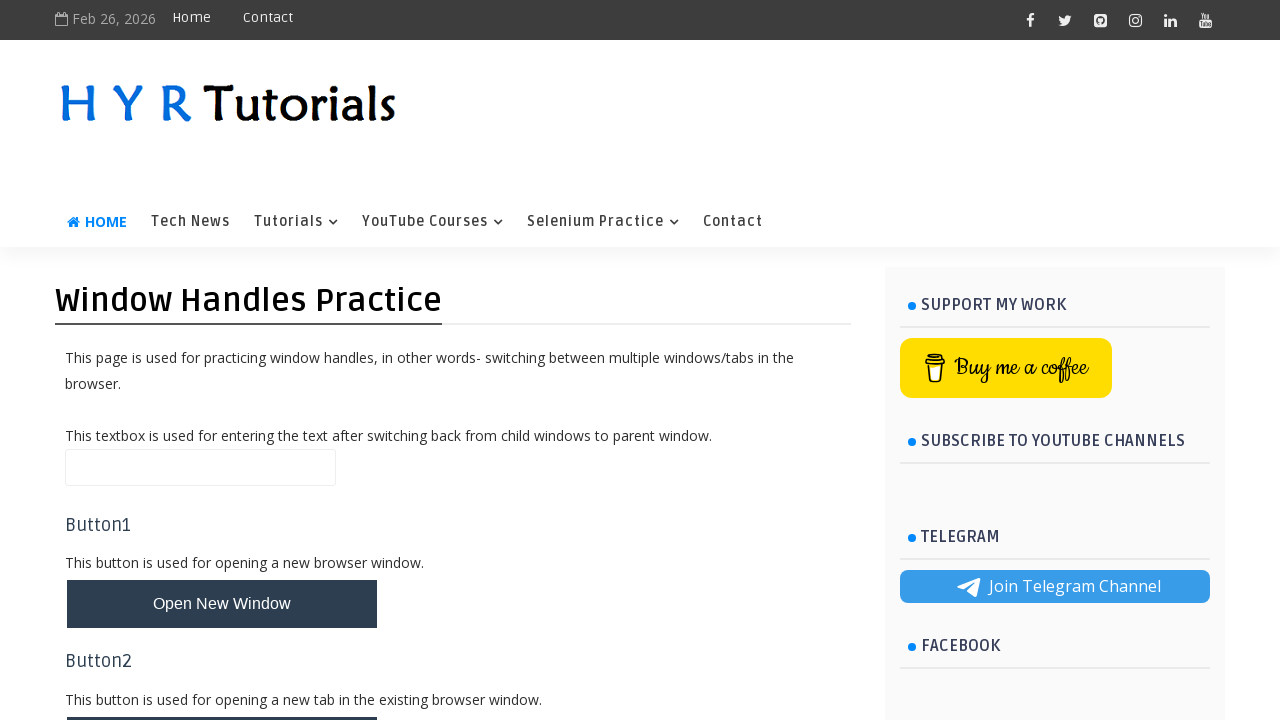

Scrolled down 300px to avoid element overlap issues
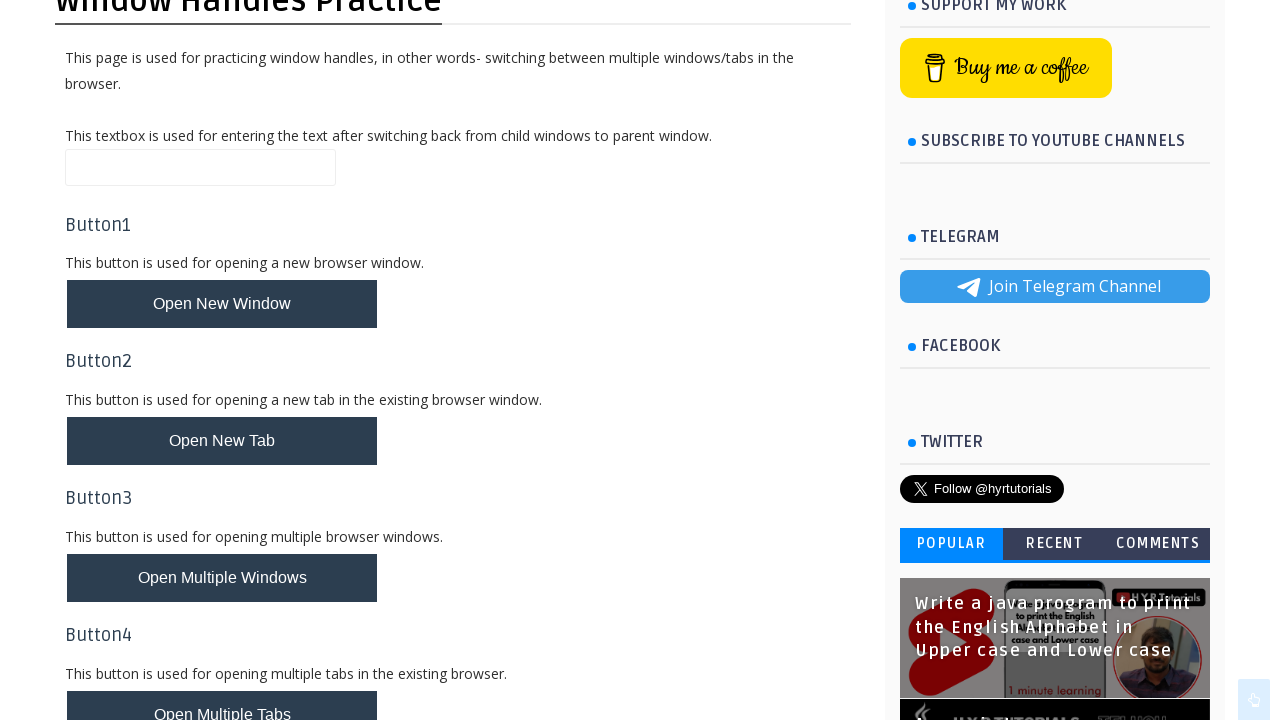

Clicked 'New Window' button to open child window at (222, 304) on #newWindowBtn
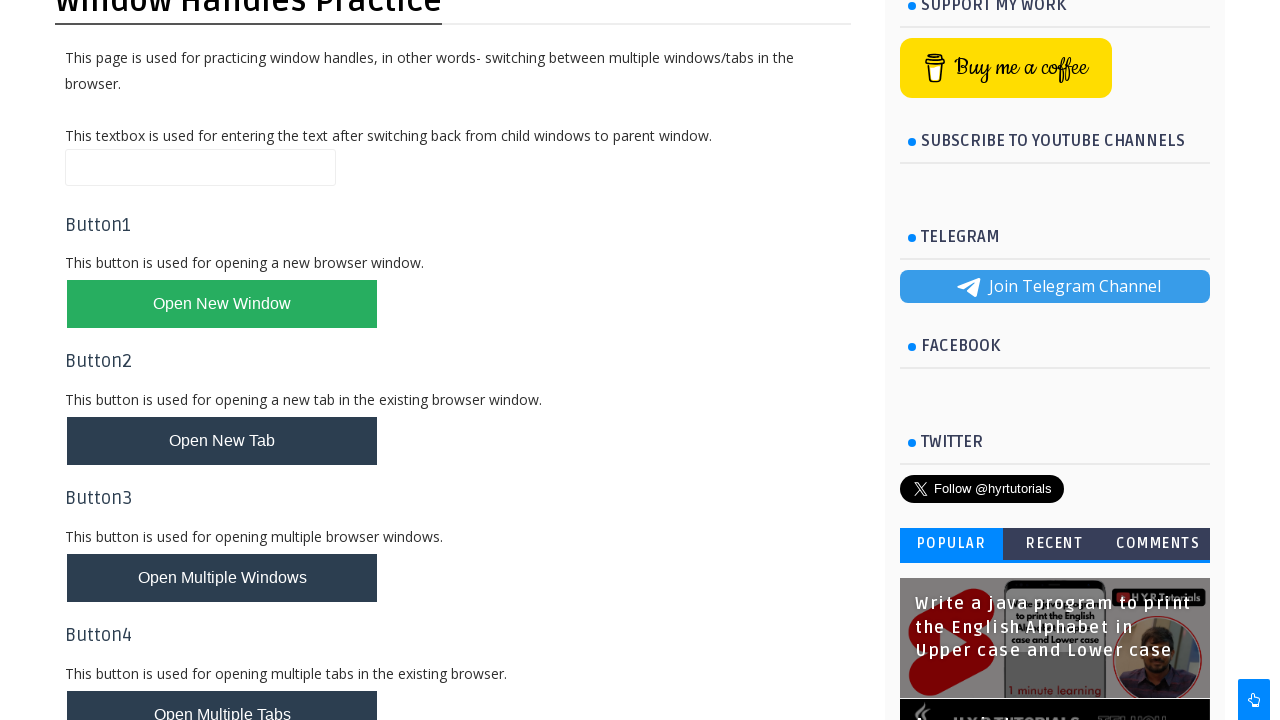

Child window opened and reference stored
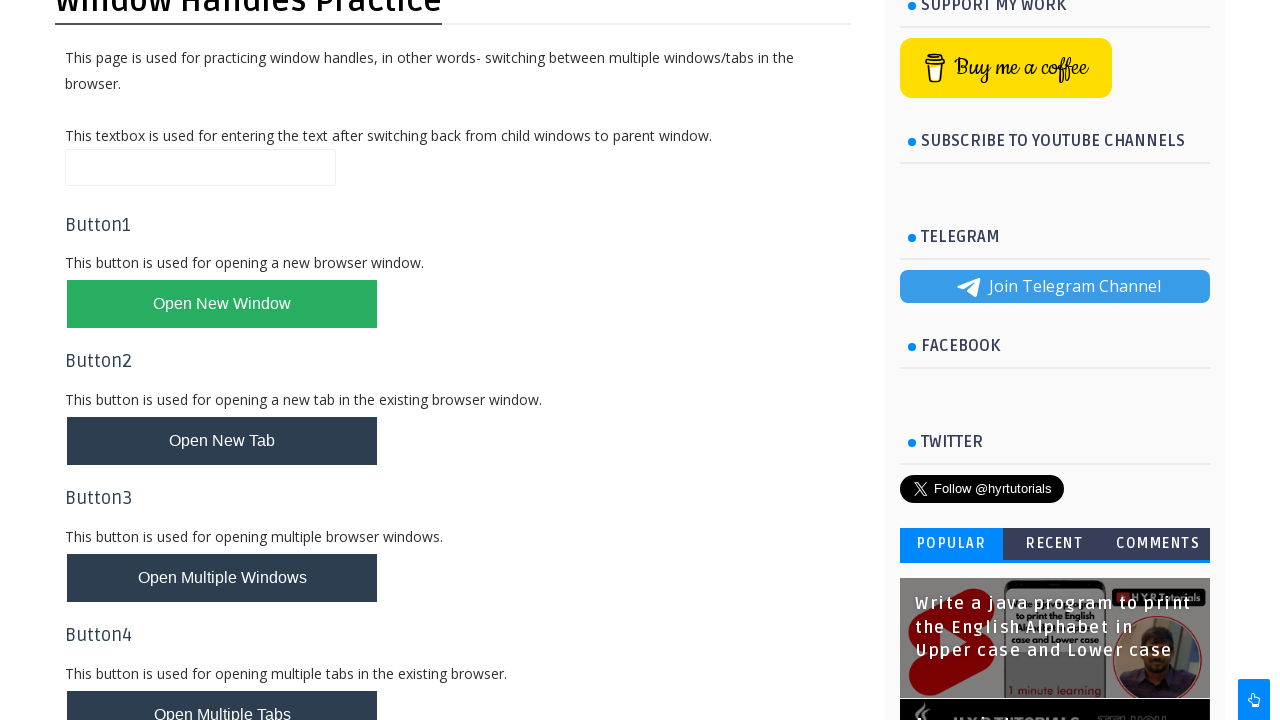

Child window fully loaded and ready
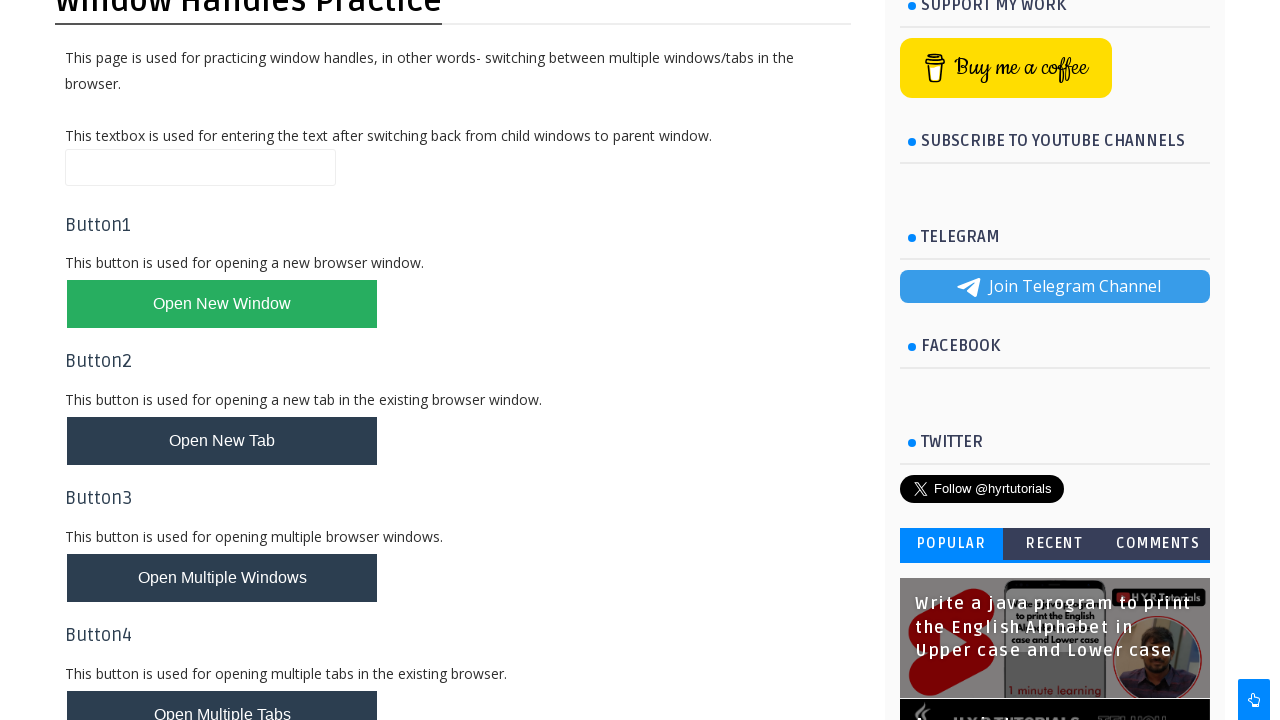

Closed child window
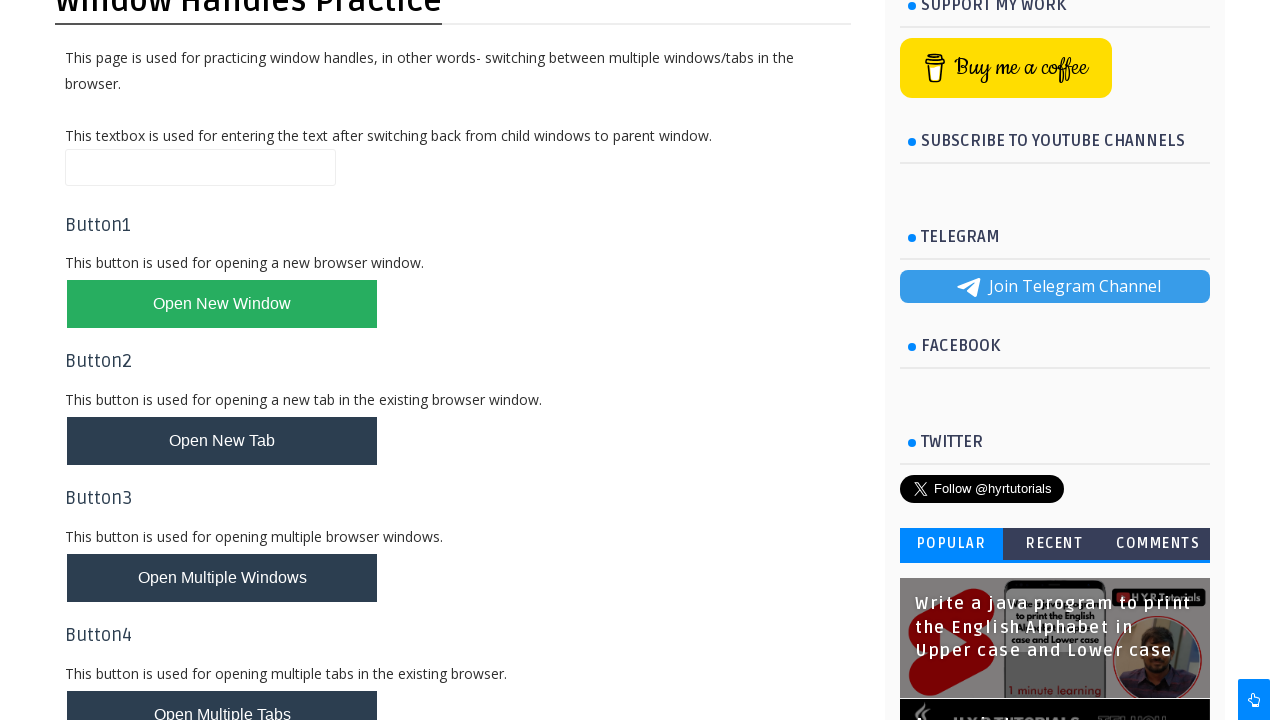

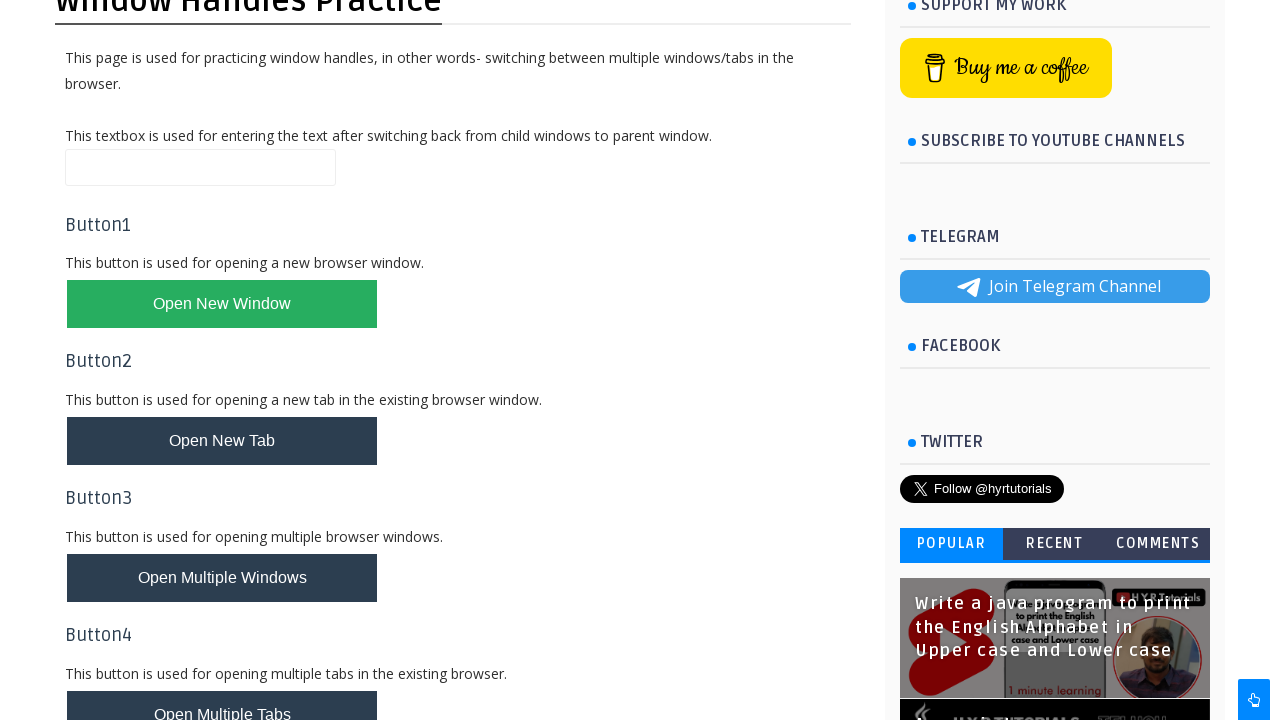